Tests handling of a basic JavaScript alert by clicking a button, accepting the alert, and verifying the result message

Starting URL: https://the-internet.herokuapp.com/javascript_alerts

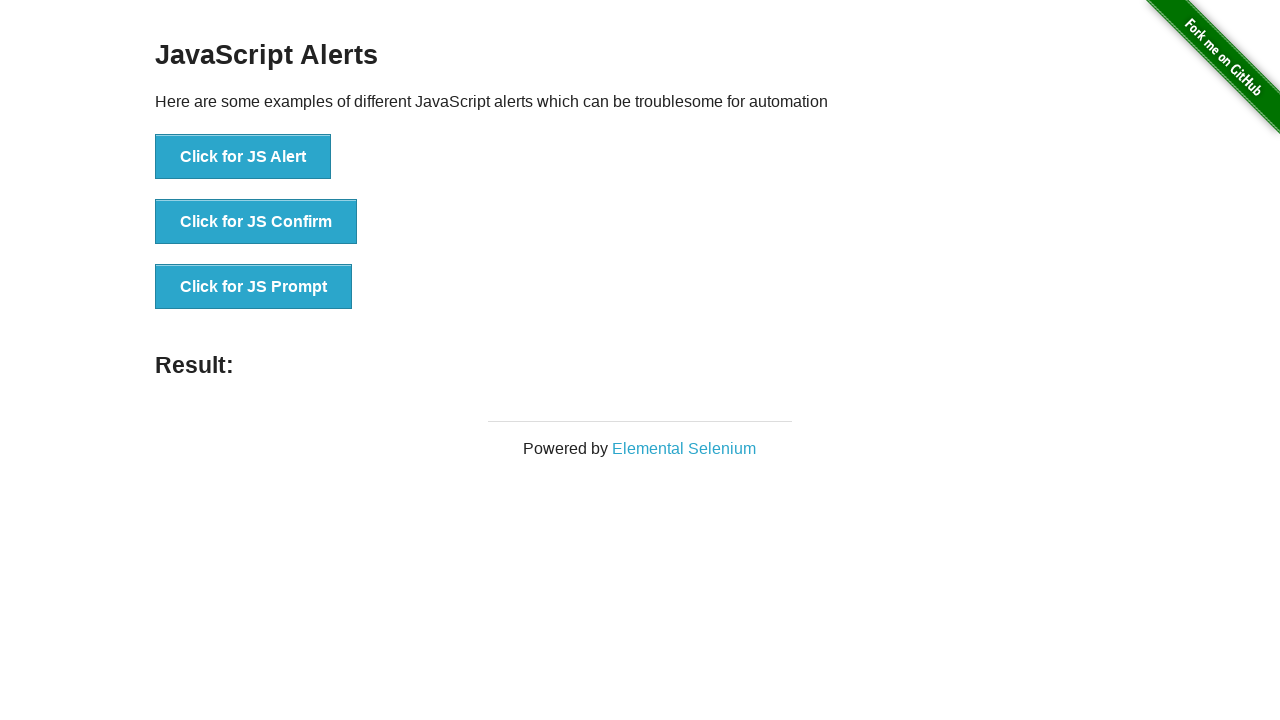

Clicked 'Click for JS Alert' button to trigger JavaScript alert at (243, 157) on xpath=//button[text()='Click for JS Alert']
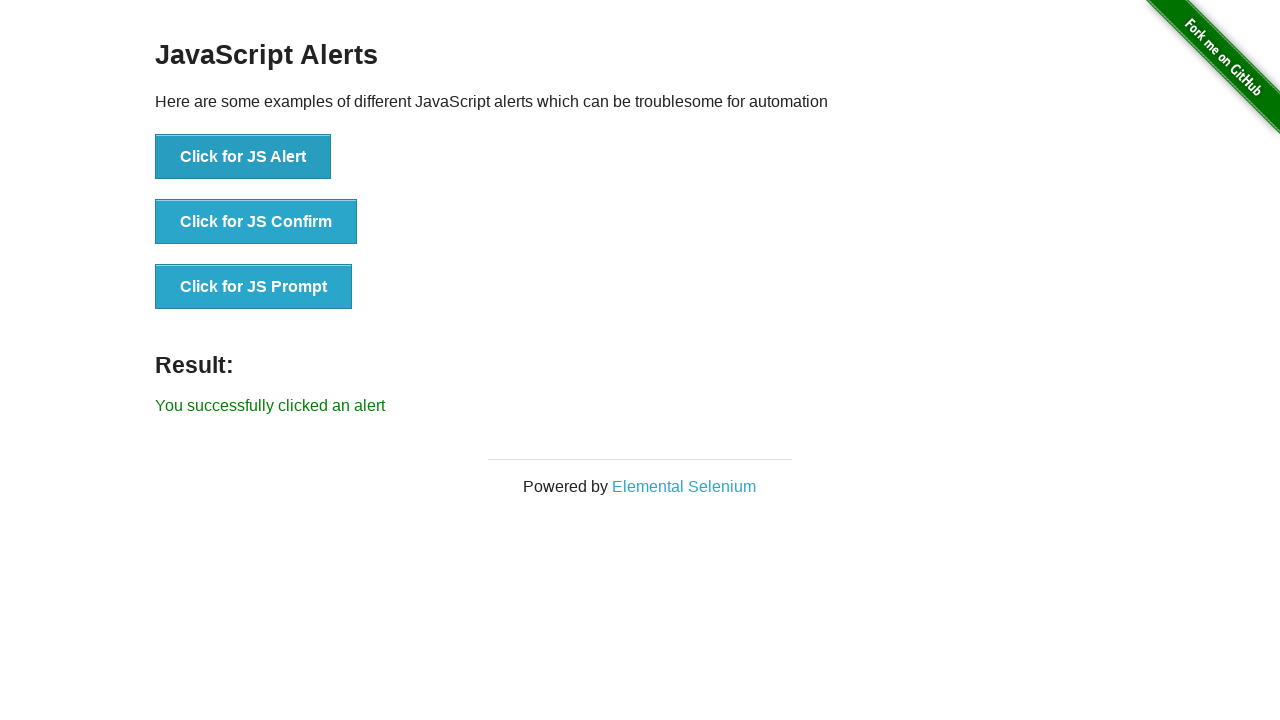

Set up dialog handler to automatically accept alerts
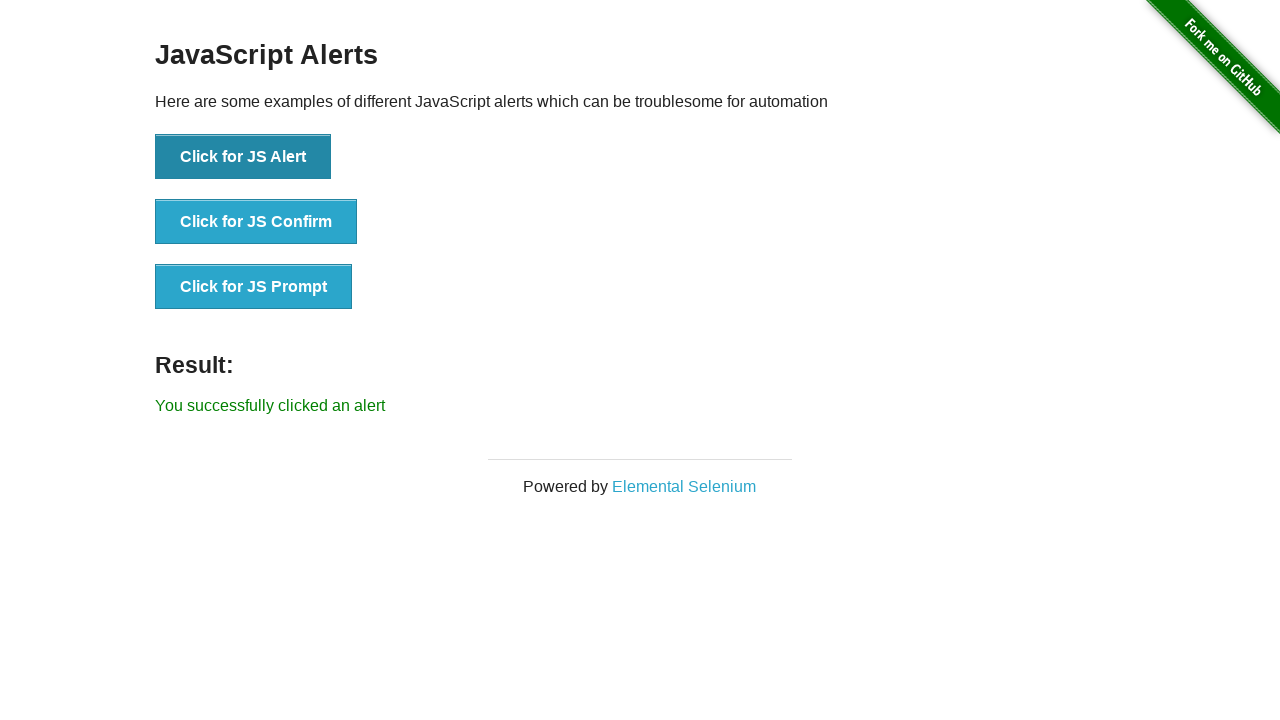

Clicked 'Click for JS Alert' button again to trigger alert with handler active at (243, 157) on xpath=//button[text()='Click for JS Alert']
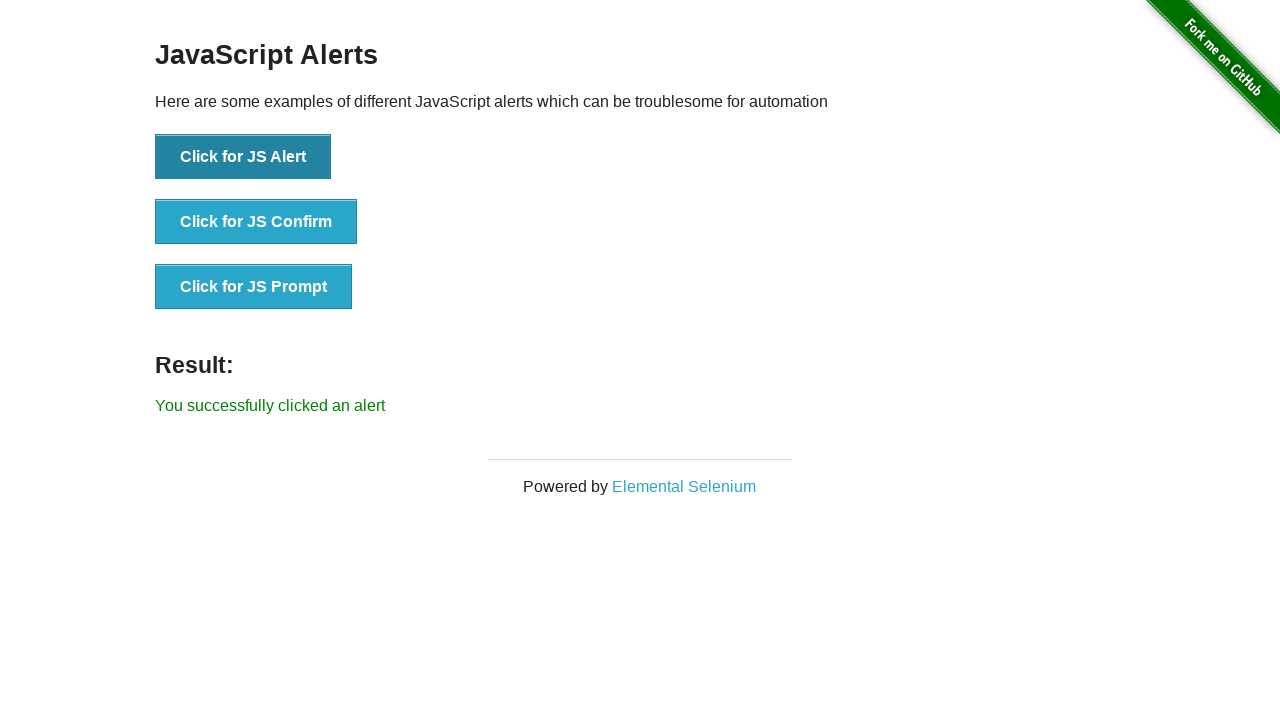

Waited for and verified result message element appeared after accepting alert
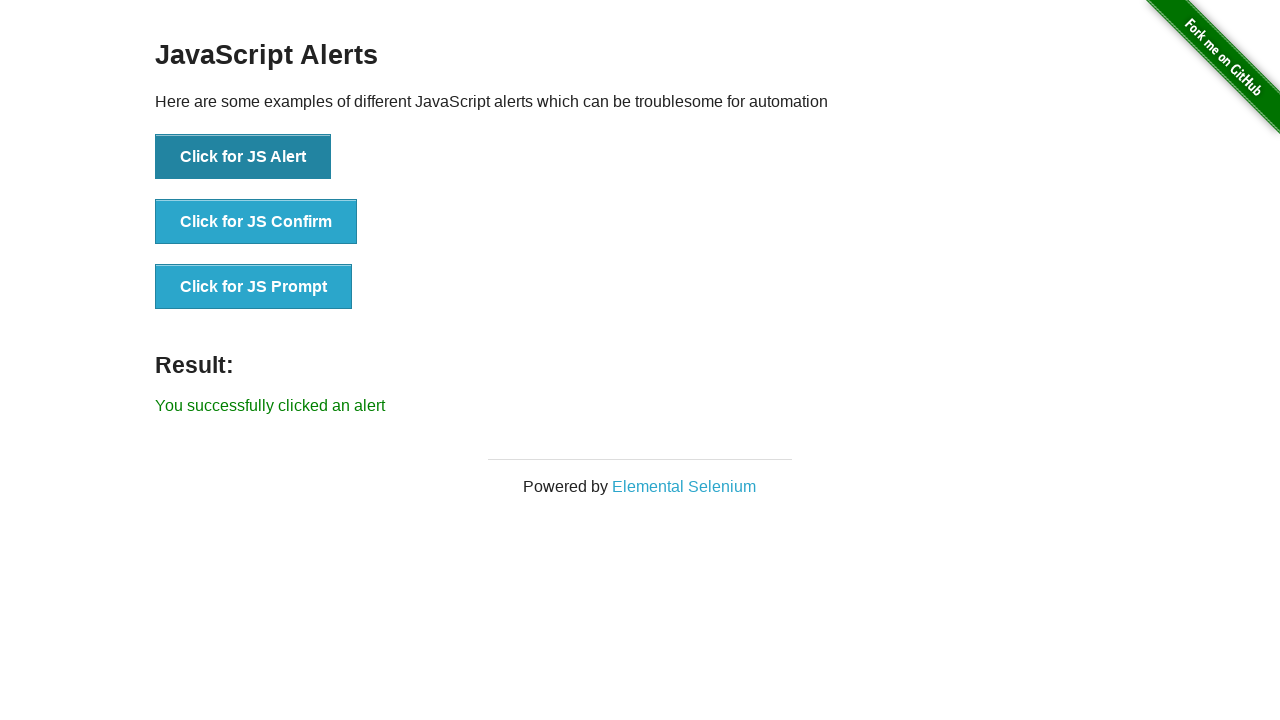

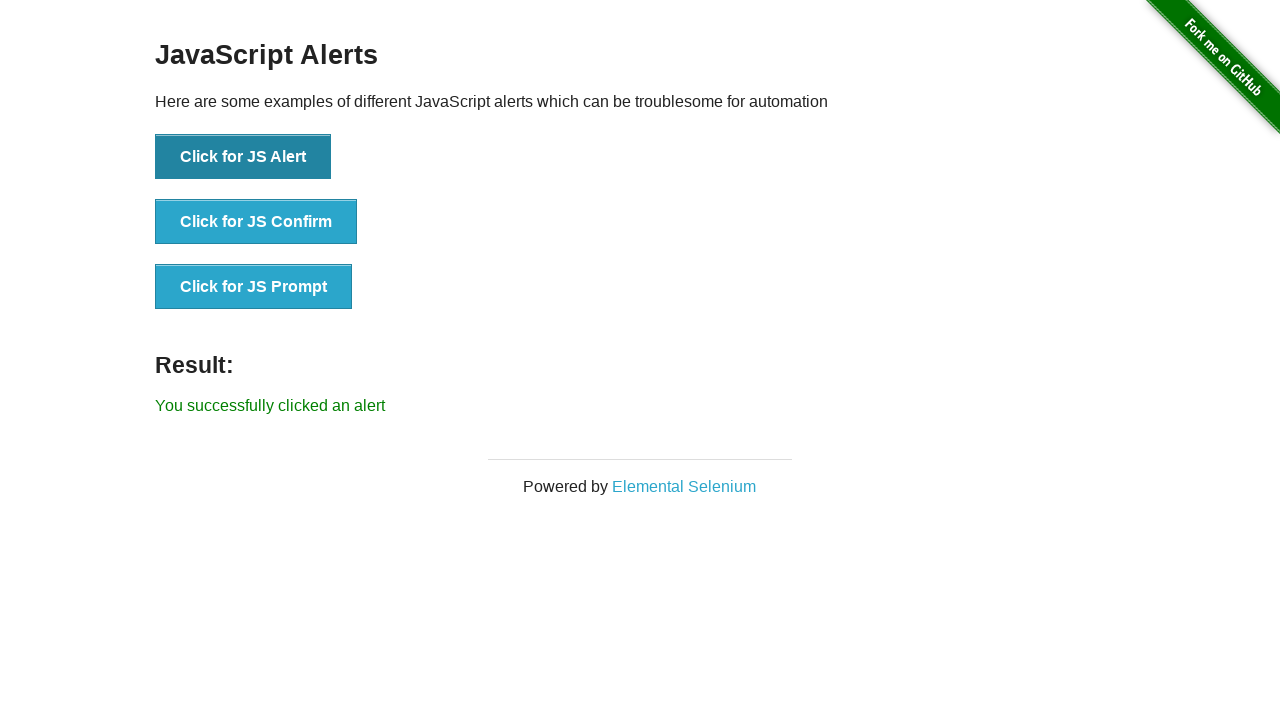